Tests radio button functionality on a practice page by checking if radio buttons are displayed, enabled, and selected, then clicking on various radio button options including gender selection, Java skill rating, and PAN card linking options.

Starting URL: https://web-locators-static-site-qa.vercel.app/Radio

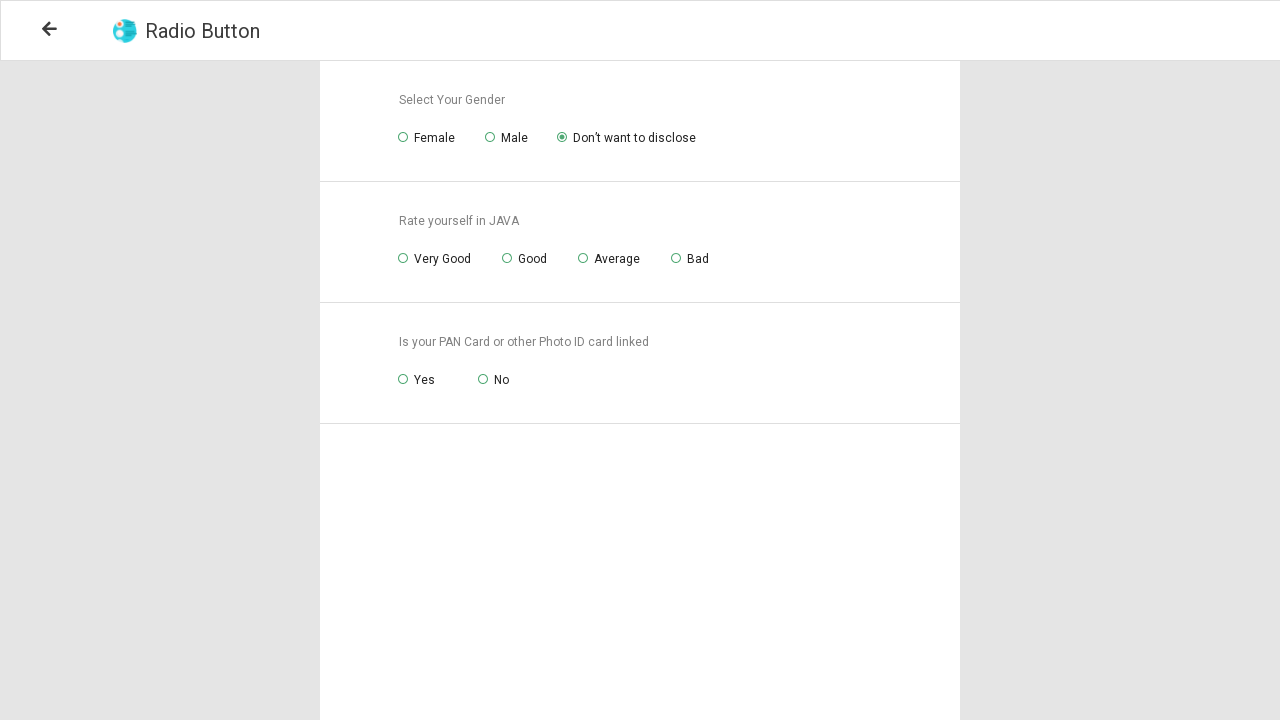

Located the Female radio button in Select Your Gender group
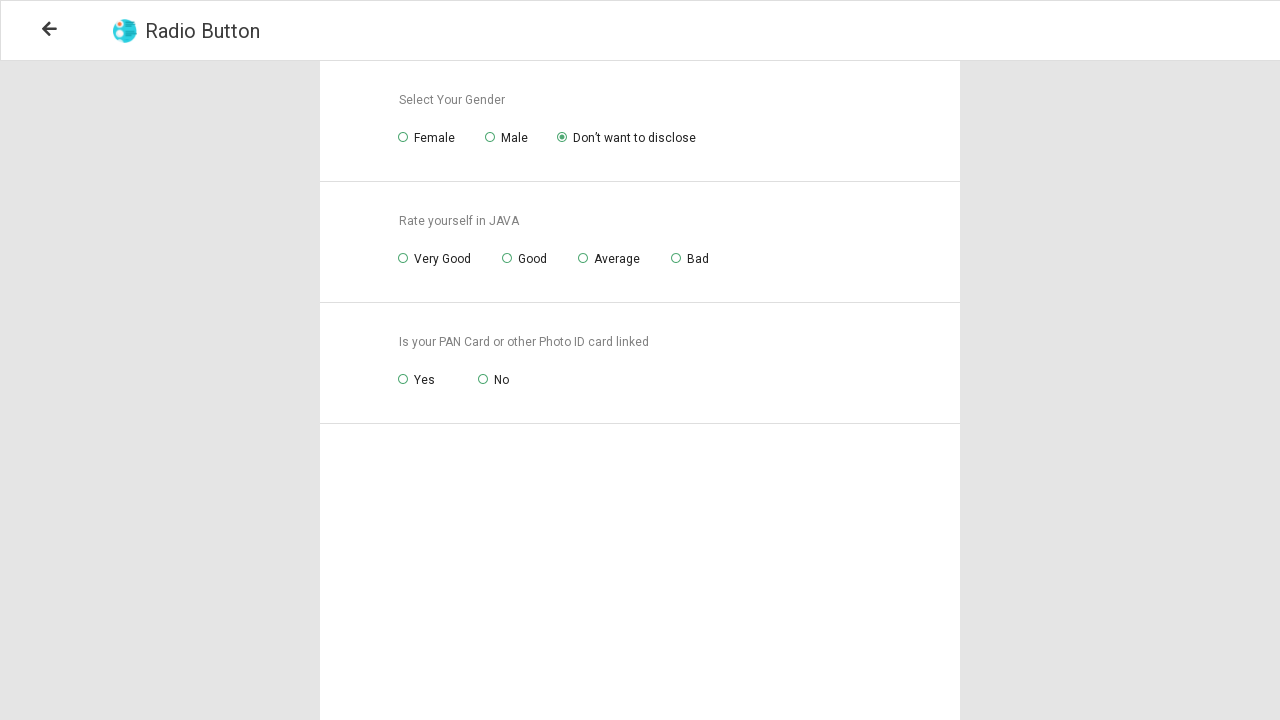

Female radio button is visible and ready for interaction
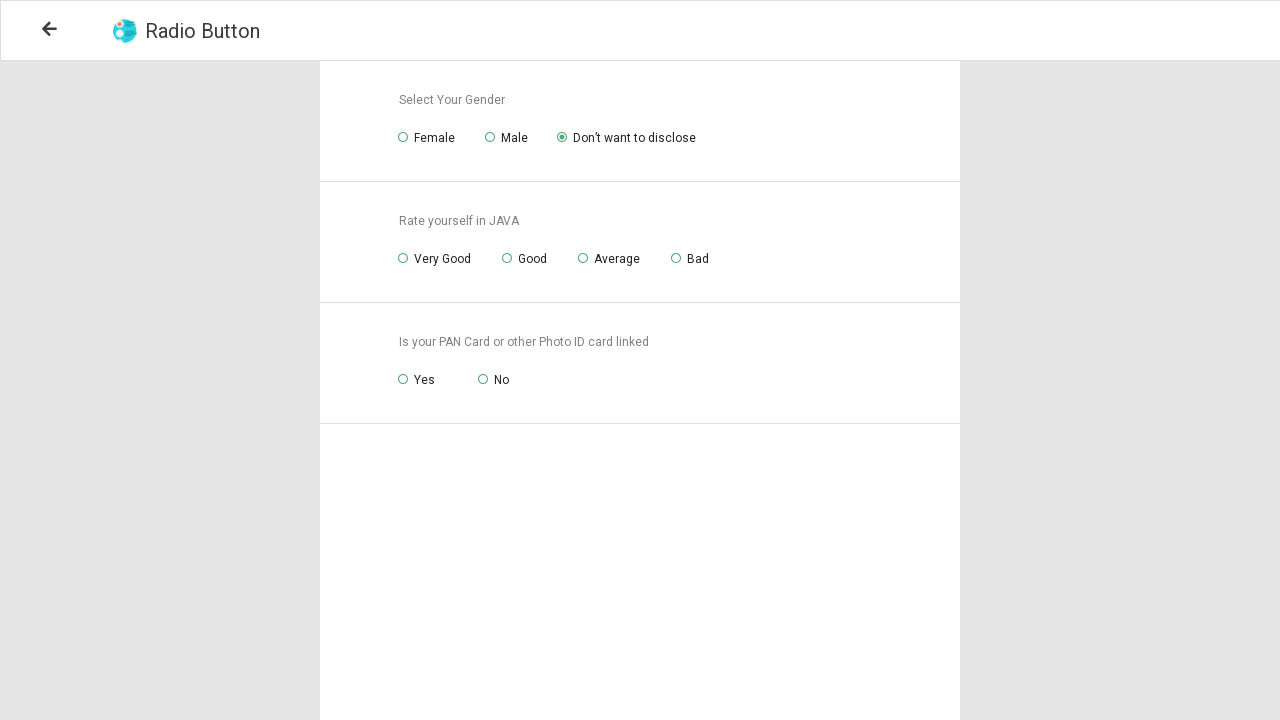

Located the Very Good radio button in Rate yourself in JAVA group
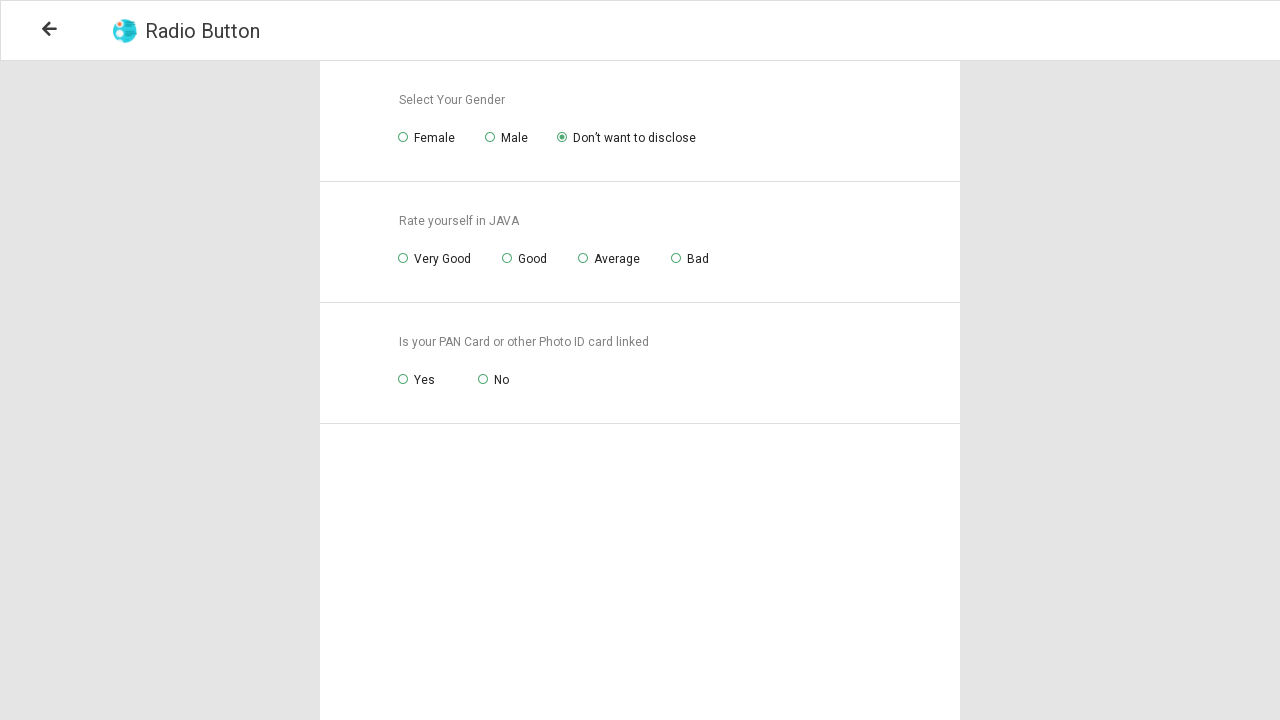

Clicked on Very Good radio button for Java skill rating at (403, 258) on xpath=//html/body/div/div/div[2]/div[2]/div[2]/fieldset/div/div/div[1]/div/label
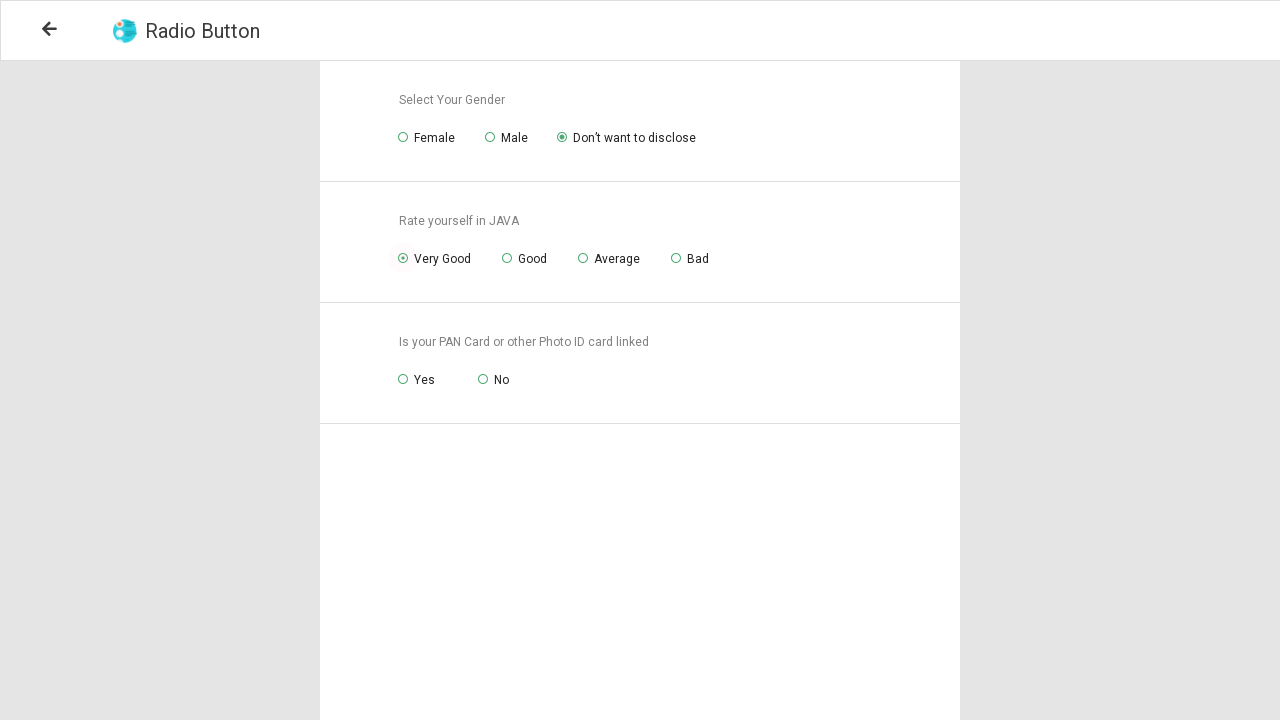

Located the Yes radio button in PAN Card linking group
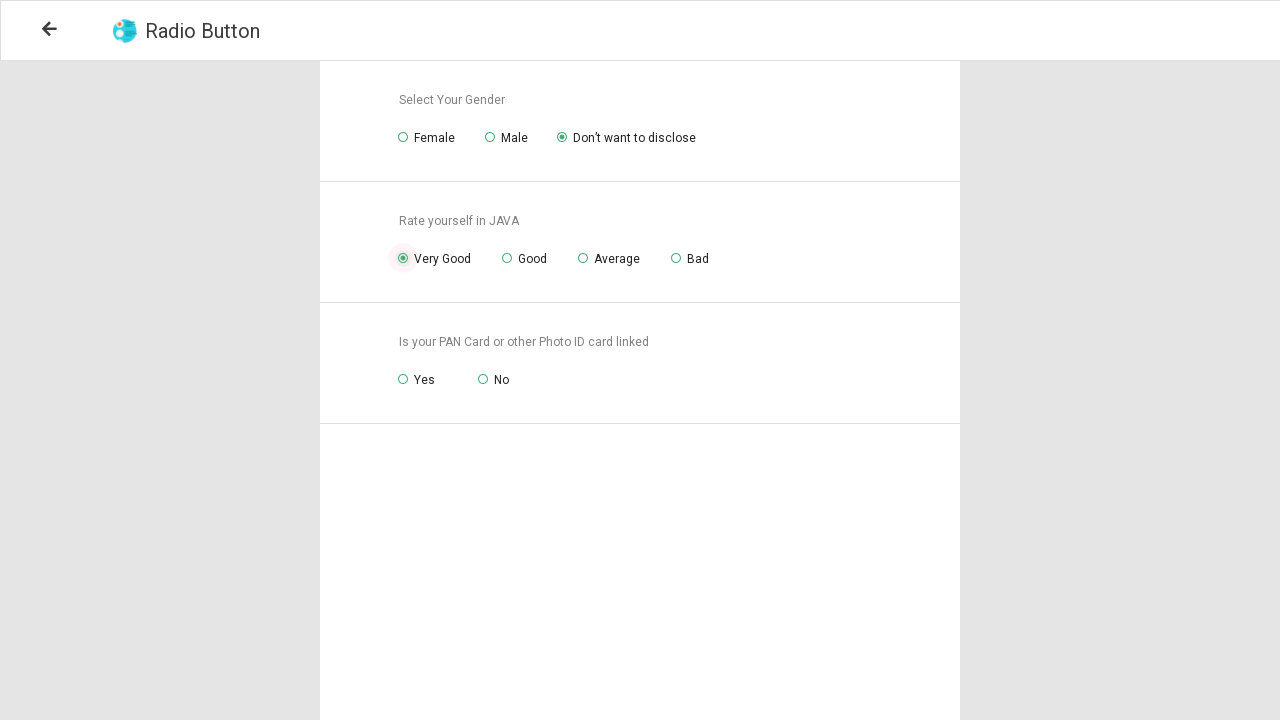

Clicked on Yes radio button for PAN Card linking at (403, 379) on xpath=//html/body/div/div/div[2]/div[2]/div[3]/fieldset/div/div/div[1]/div/label
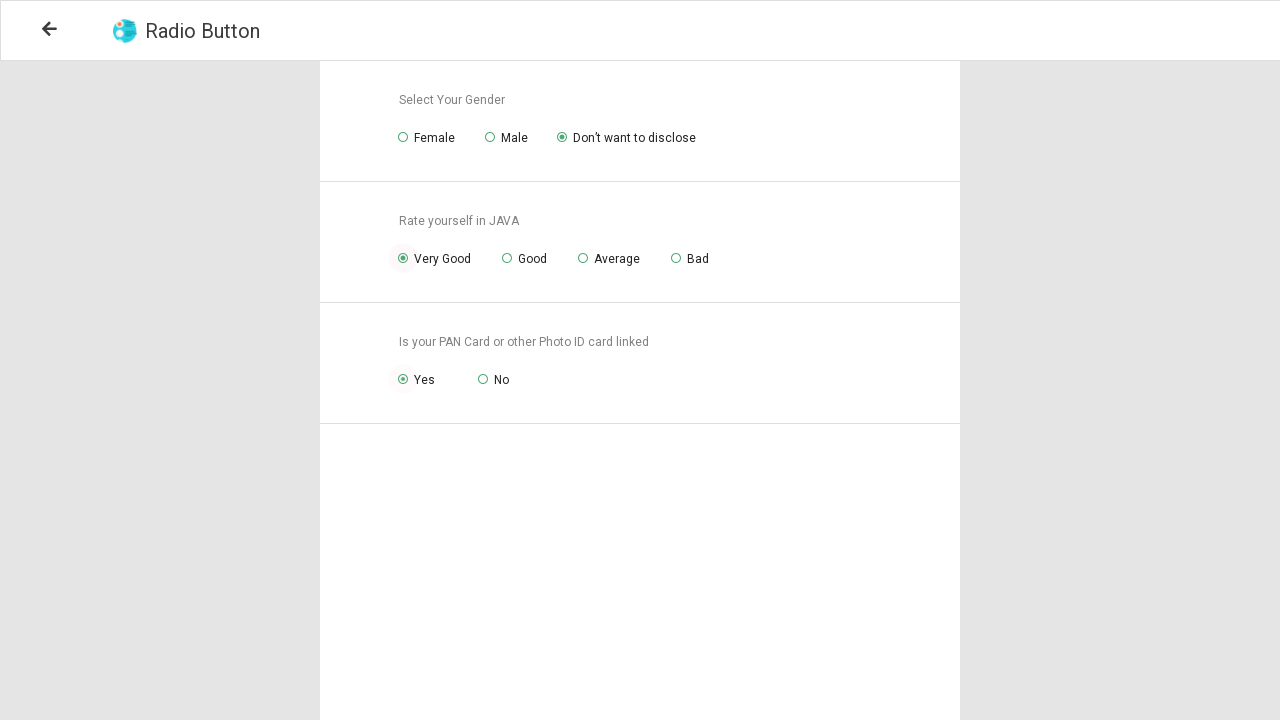

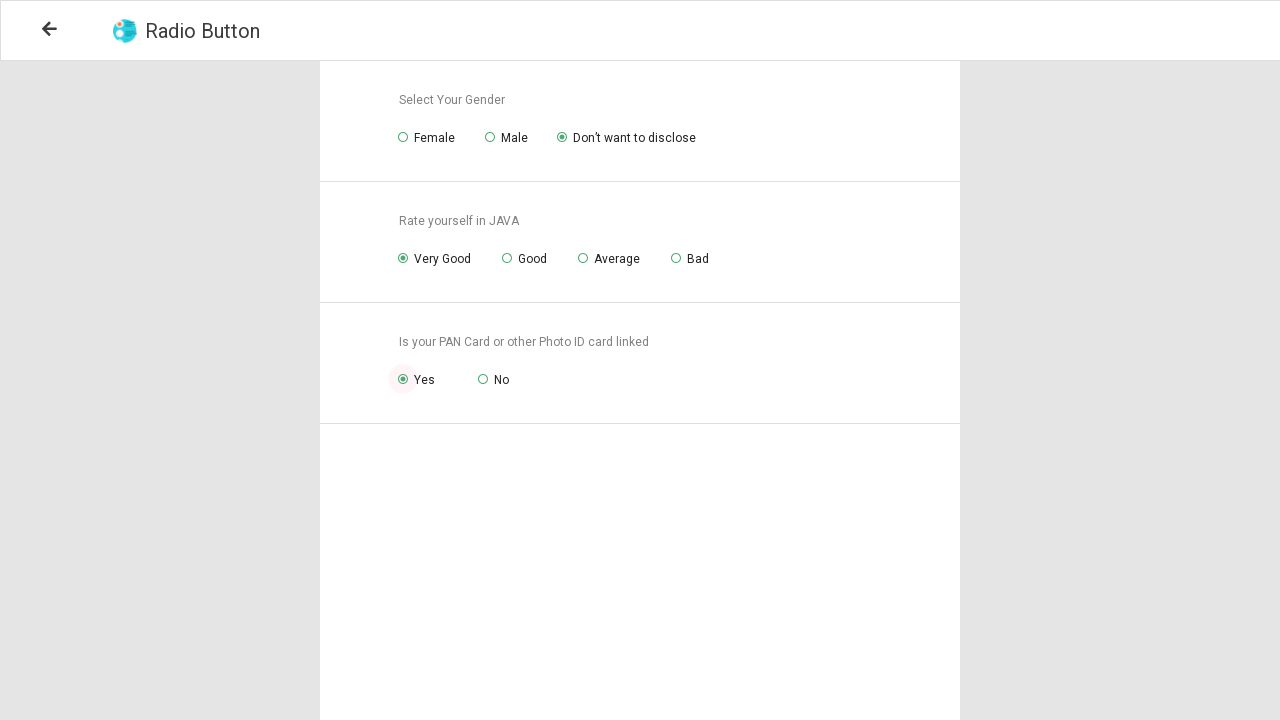